Tests search functionality on testerhome.com by entering a search query and pressing Enter to submit

Starting URL: https://testerhome.com/

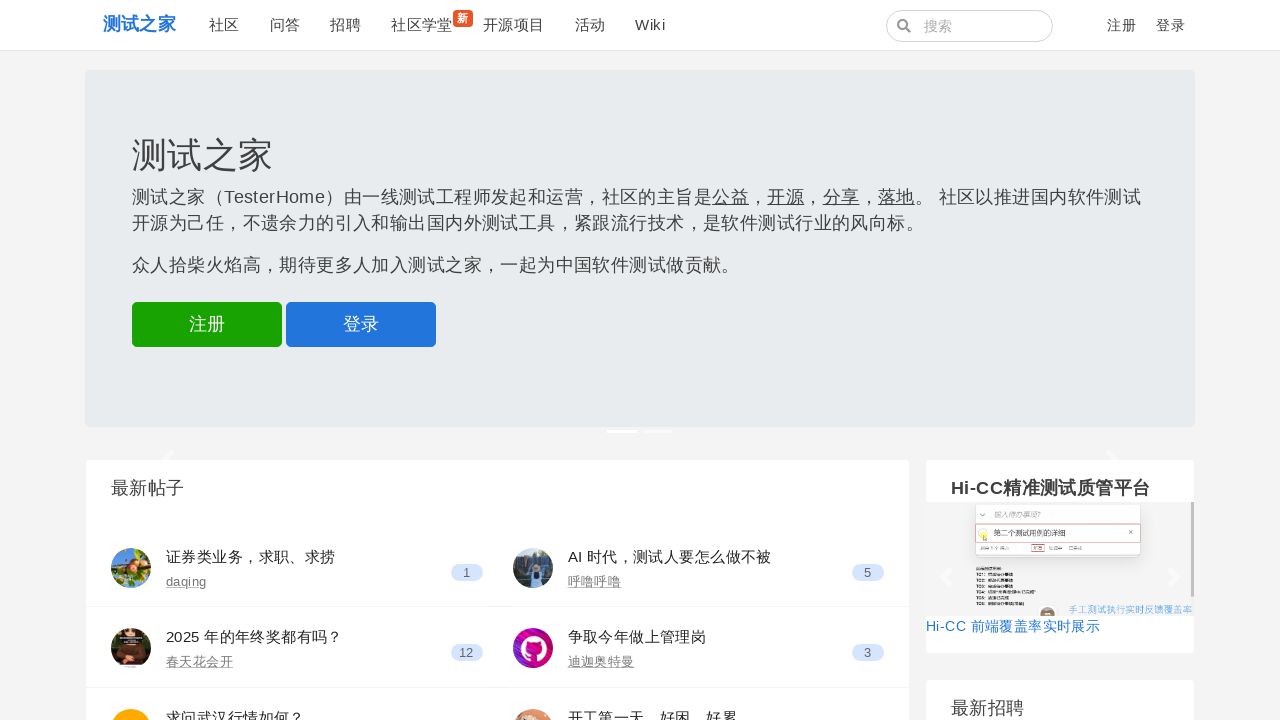

Located the first input field on testerhome.com
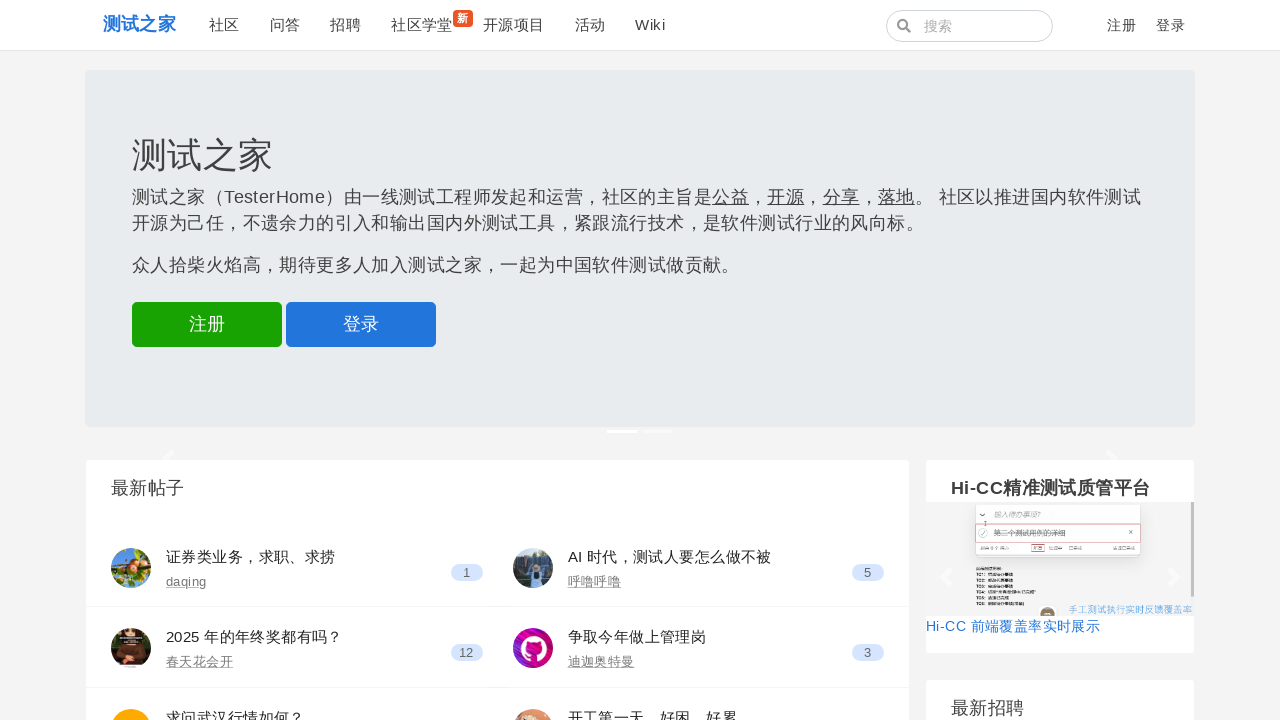

Cleared the search input field on input >> nth=0
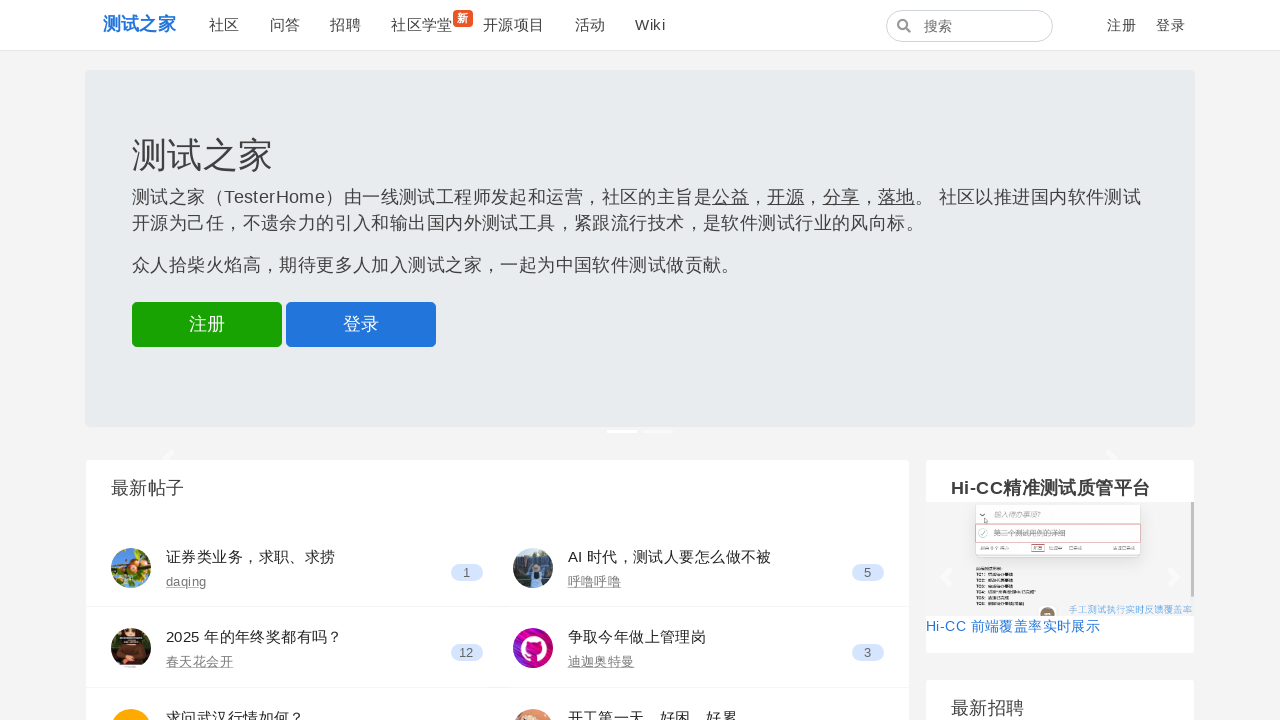

Entered search query '测试' into the search field on input >> nth=0
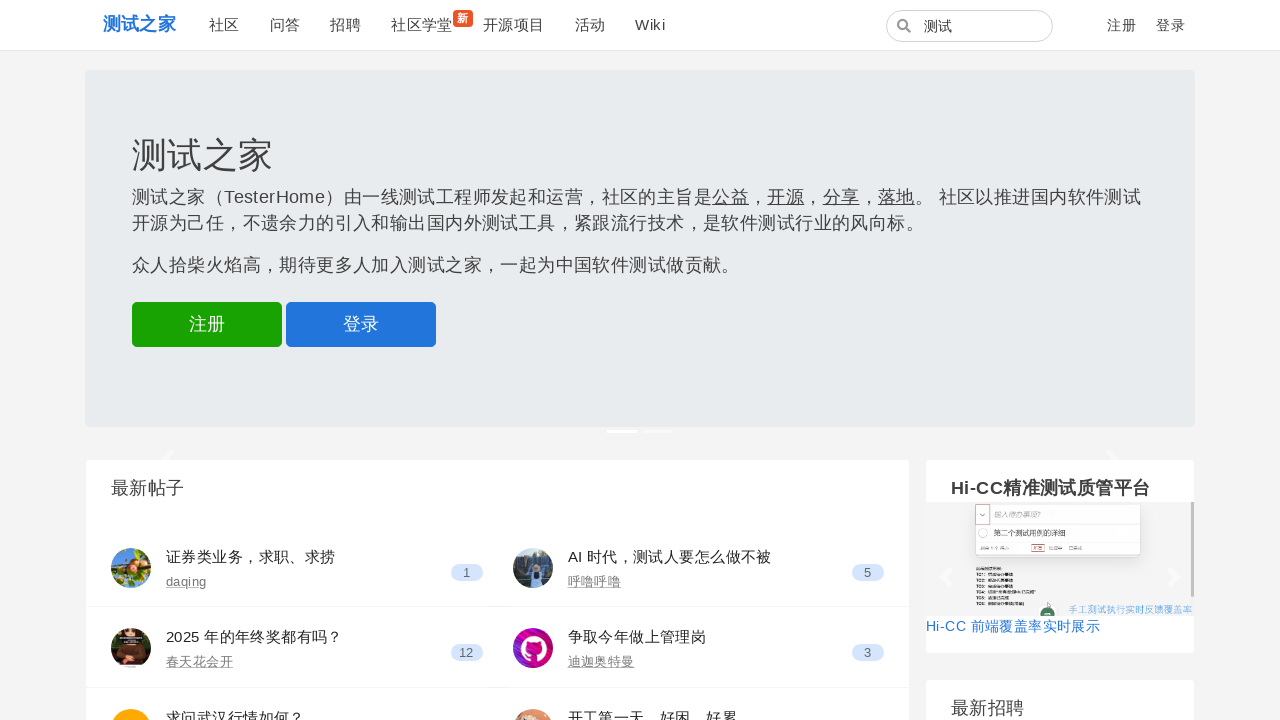

Pressed Enter to submit the search query on input >> nth=0
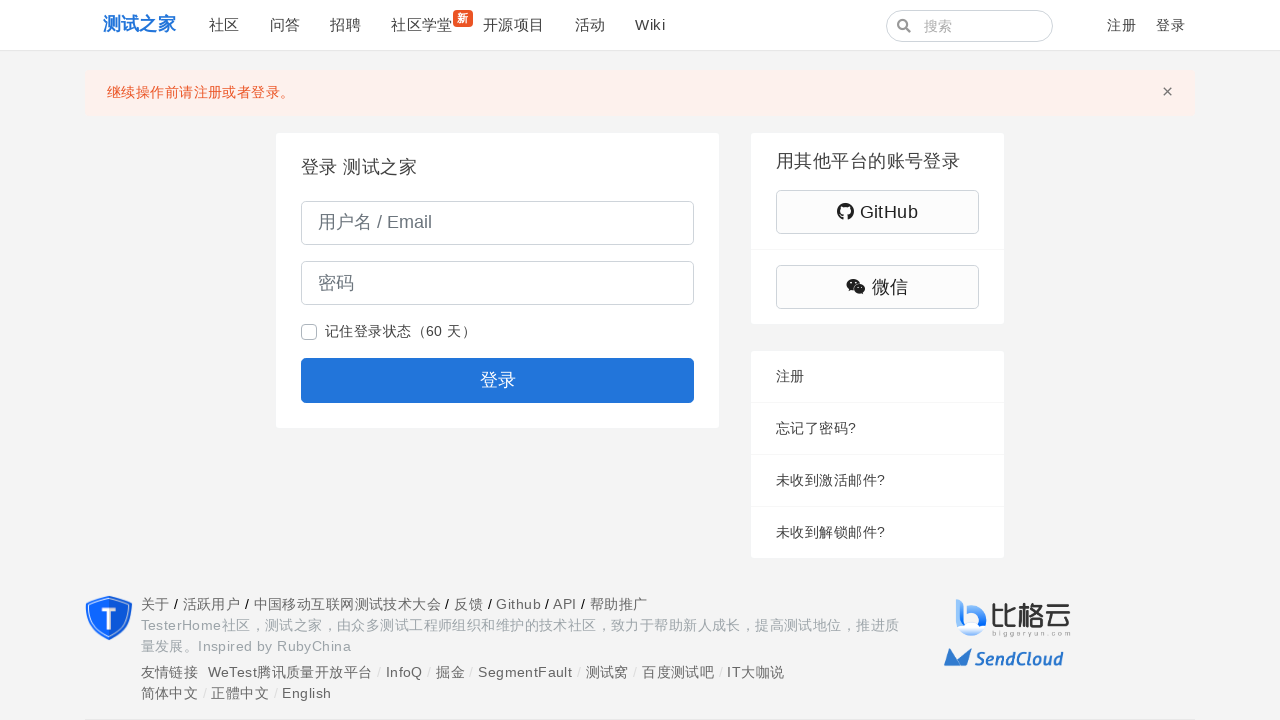

Waited 5 seconds for search results to load
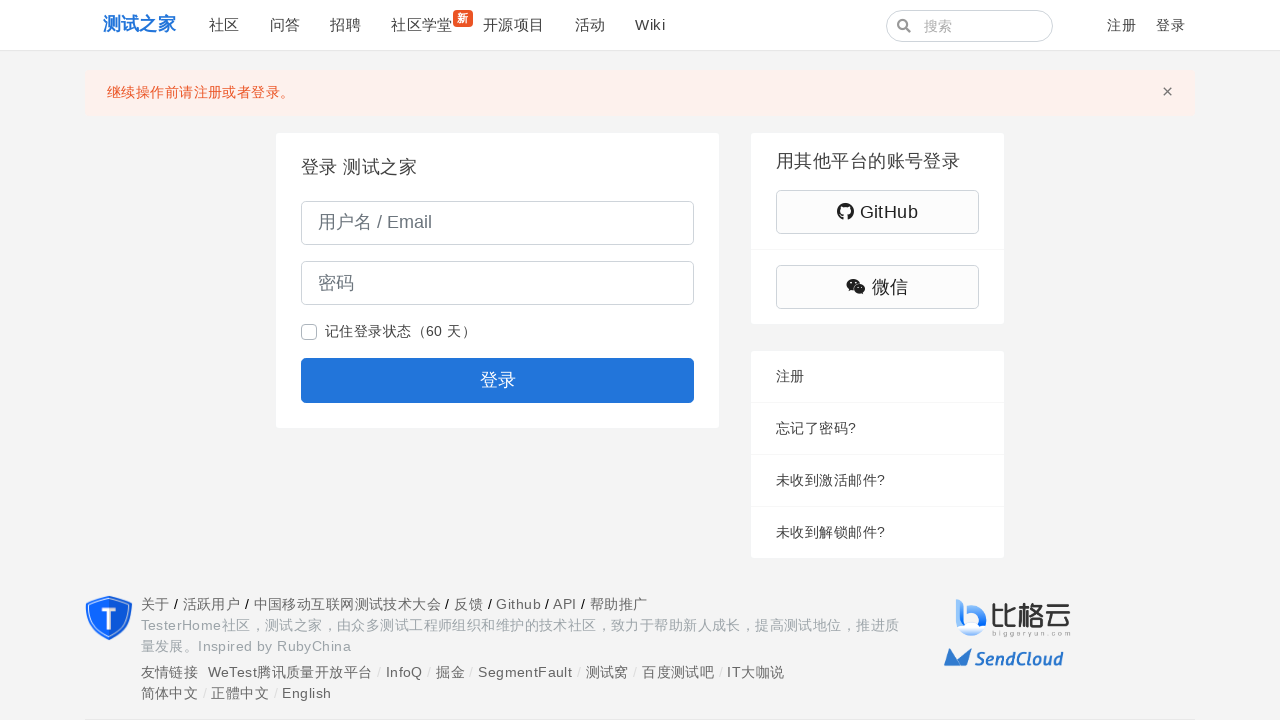

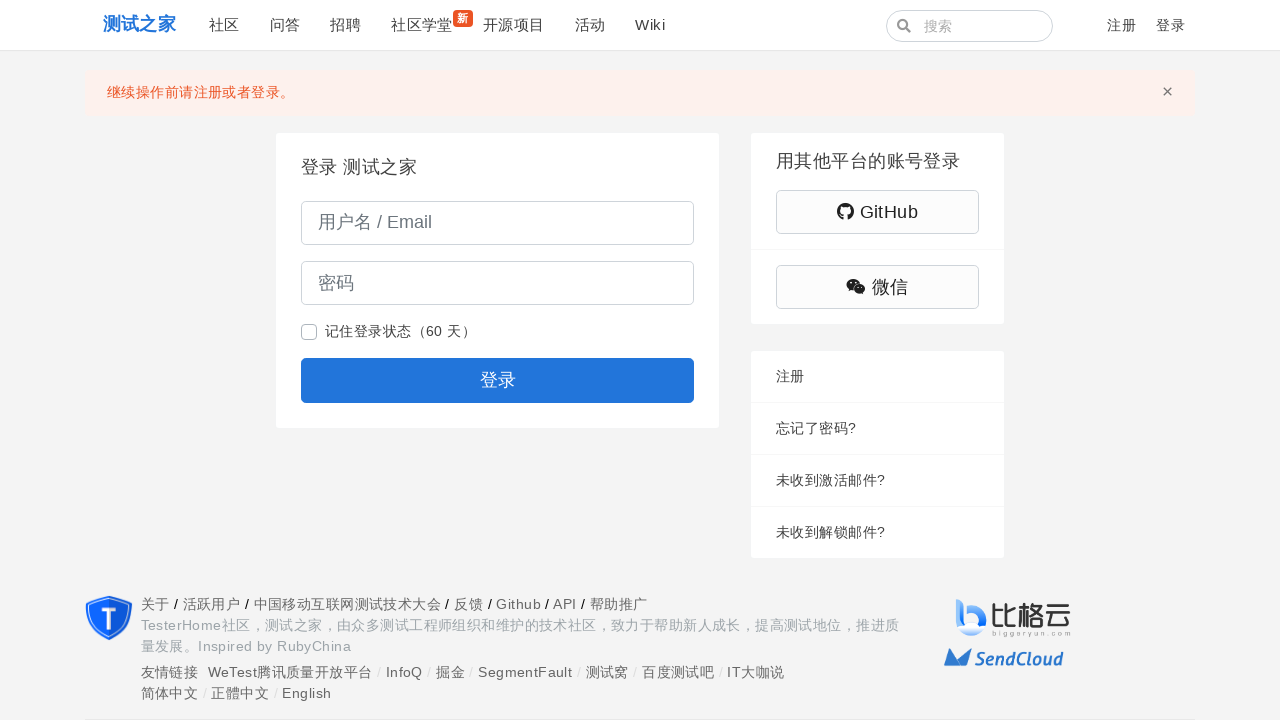